Tests drag and drop functionality by dragging column A to column B position

Starting URL: https://the-internet.herokuapp.com/drag_and_drop

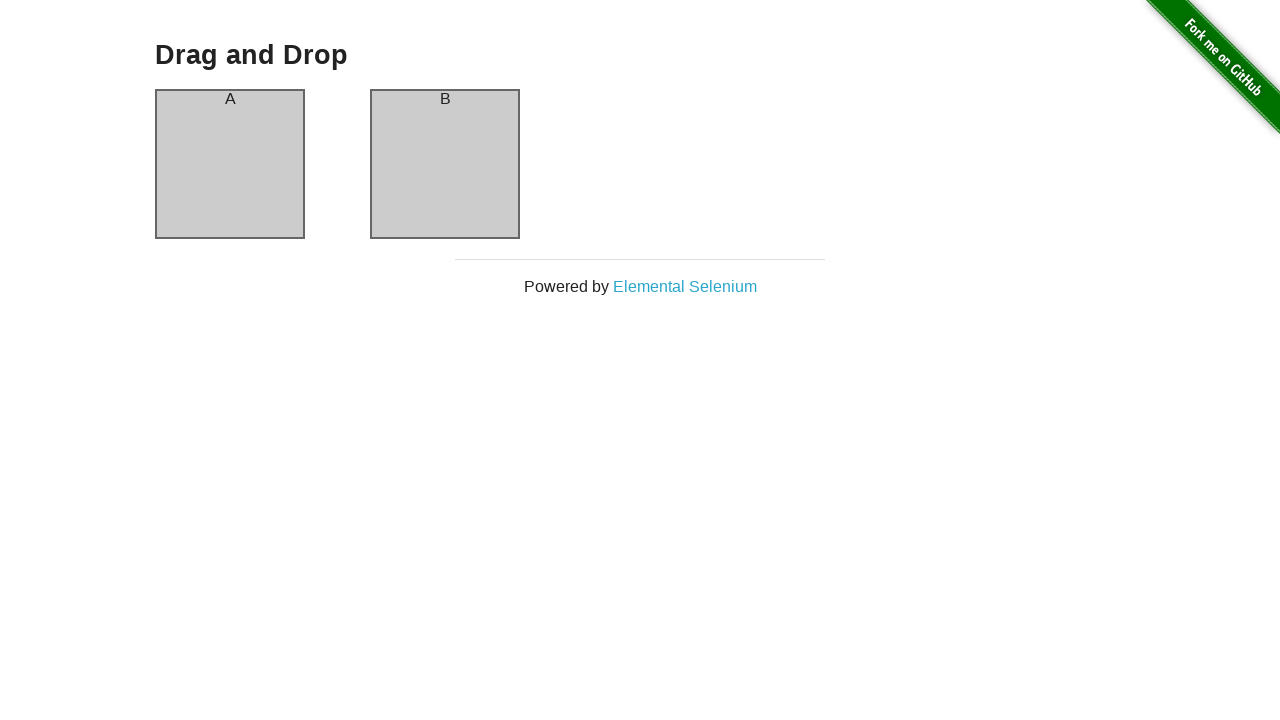

Navigated to drag and drop test page
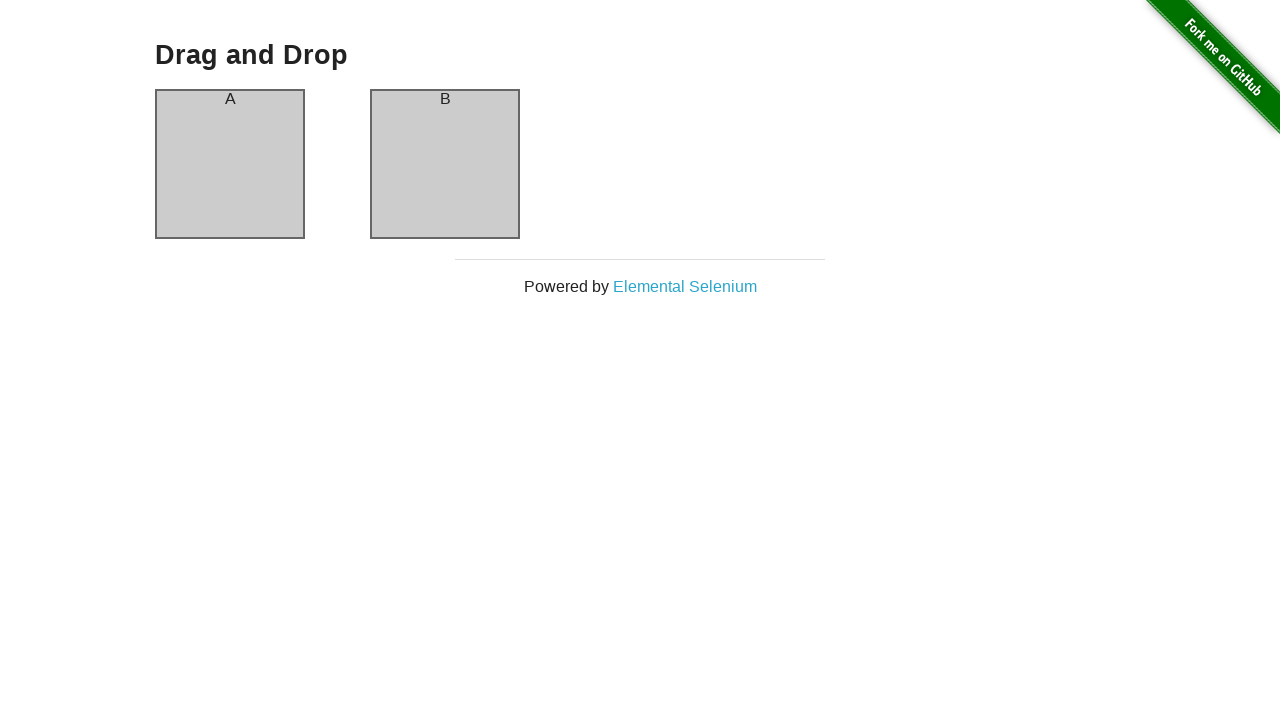

Located column A element
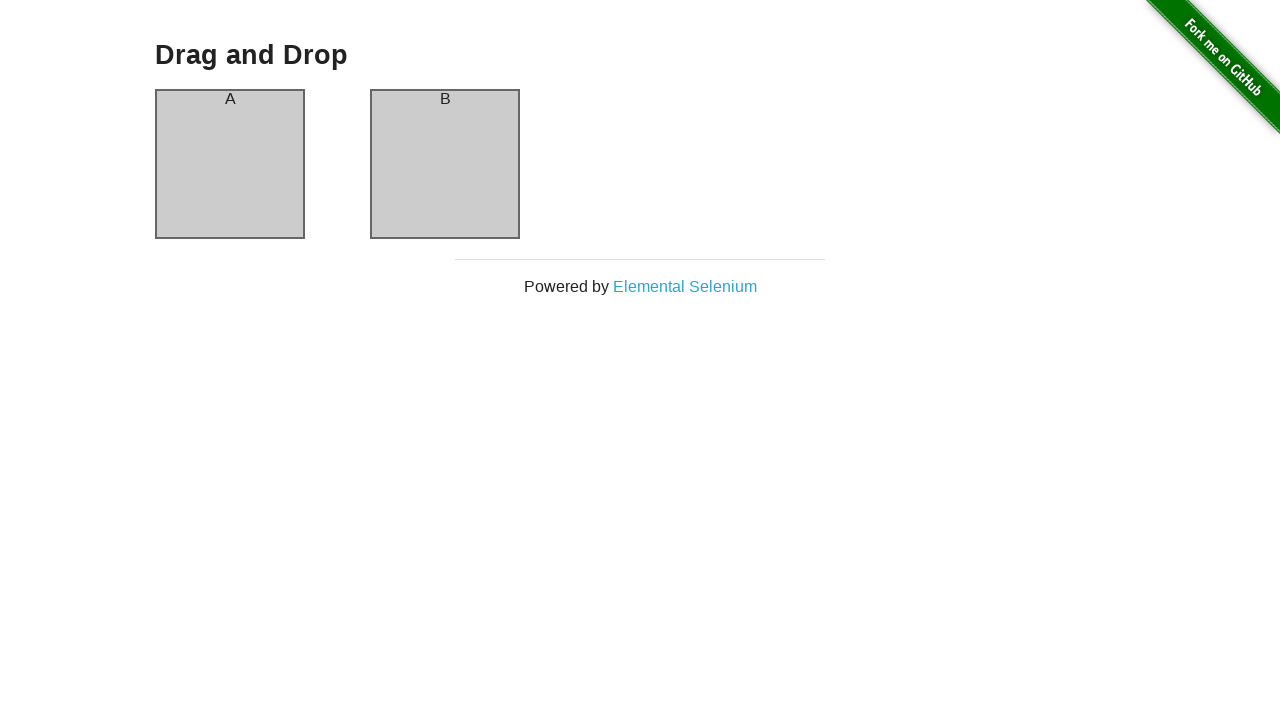

Located column B element
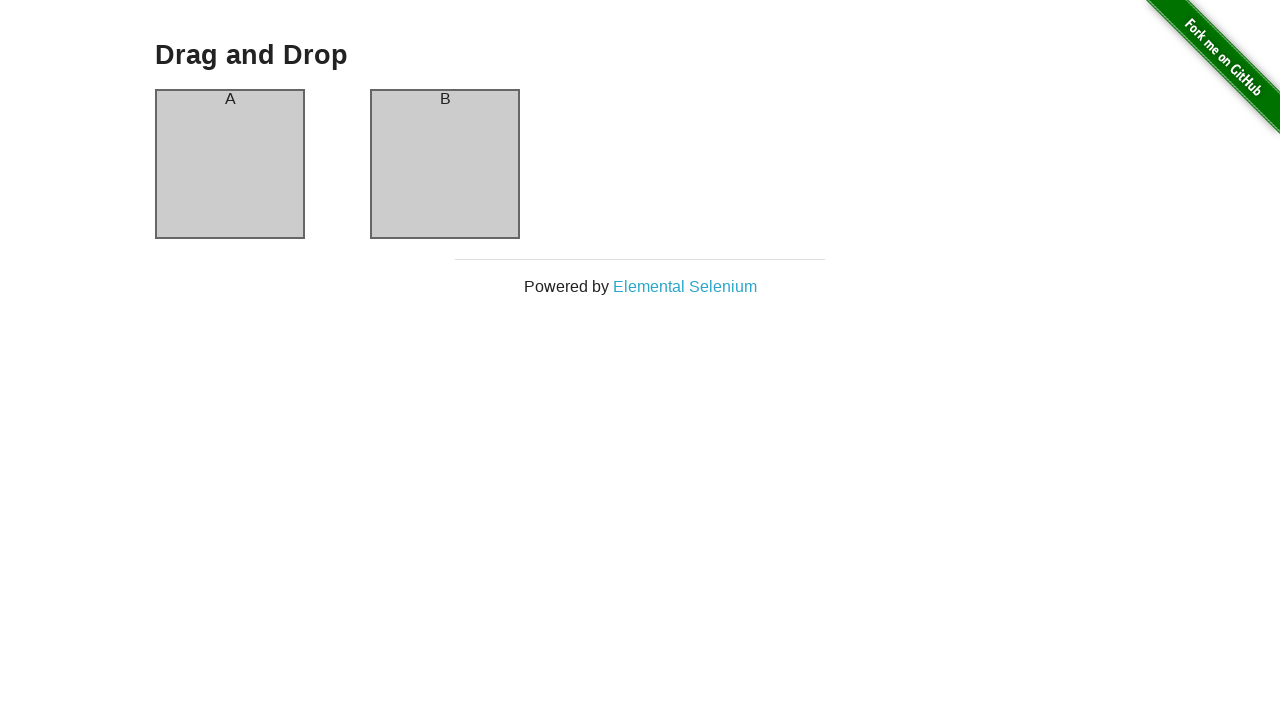

Dragged column A to column B position at (445, 164)
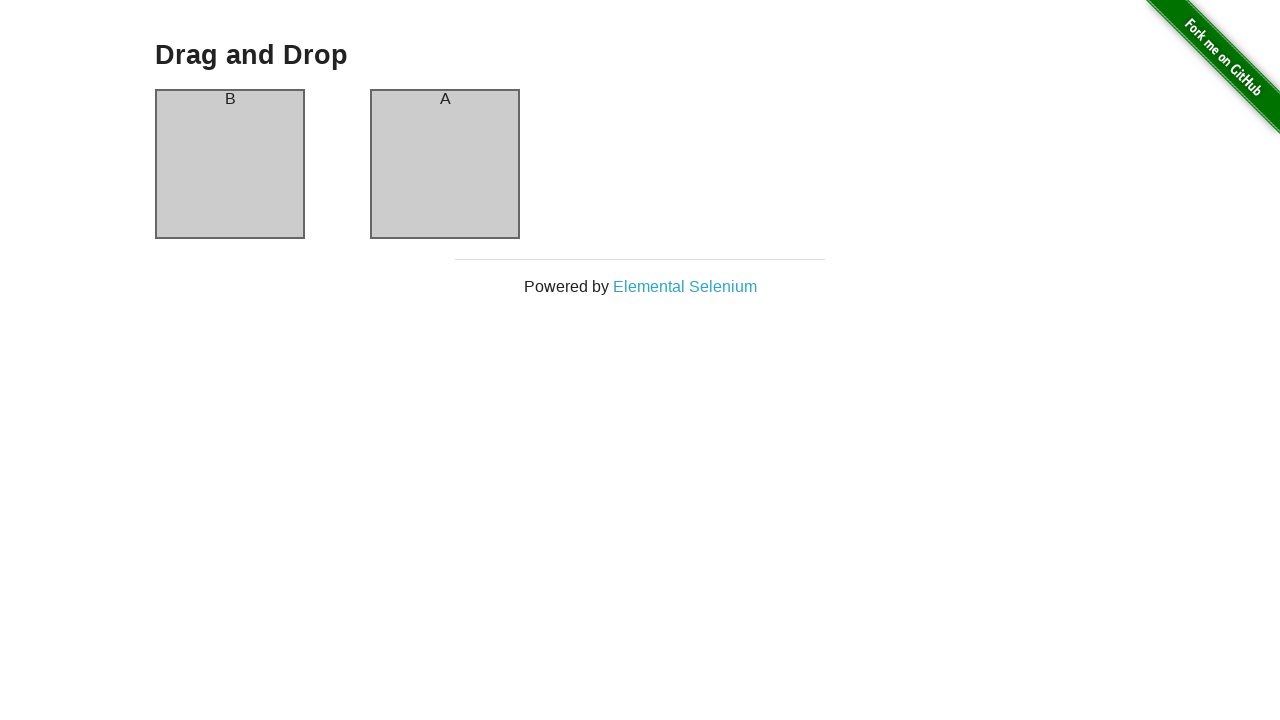

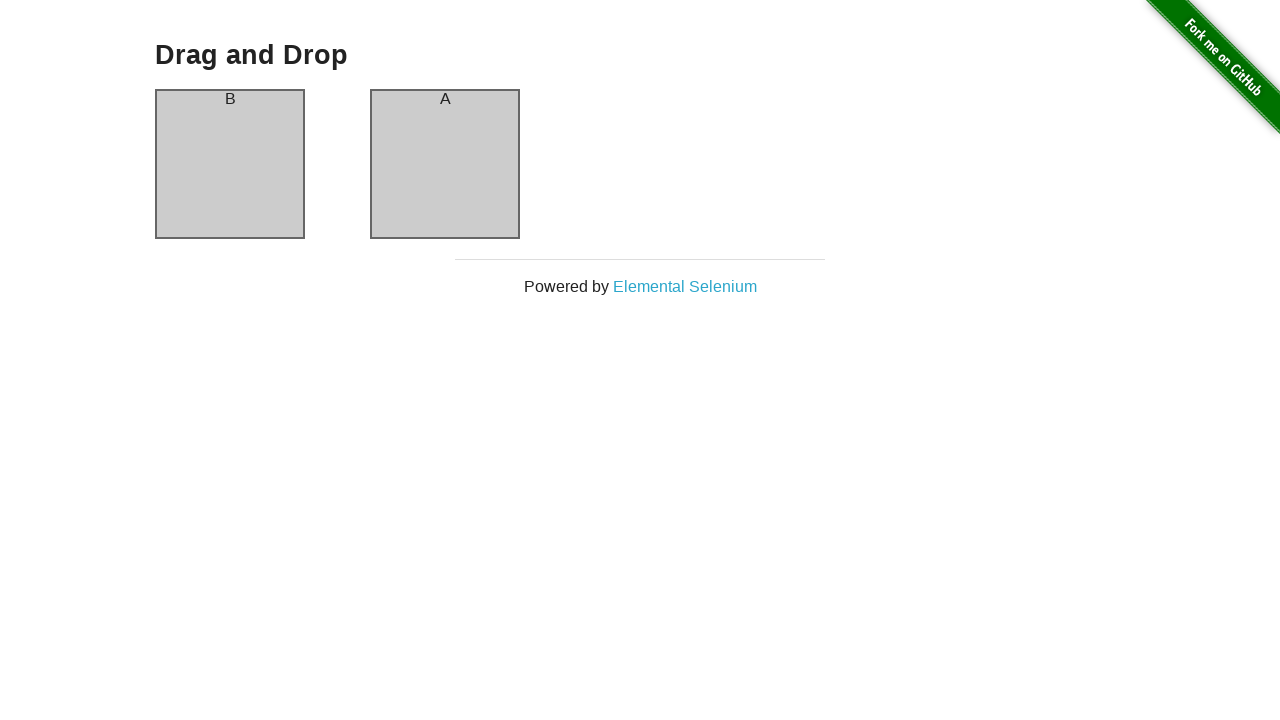